Tests that a non-existent element is not present on the page

Starting URL: https://duckduckgo.com/

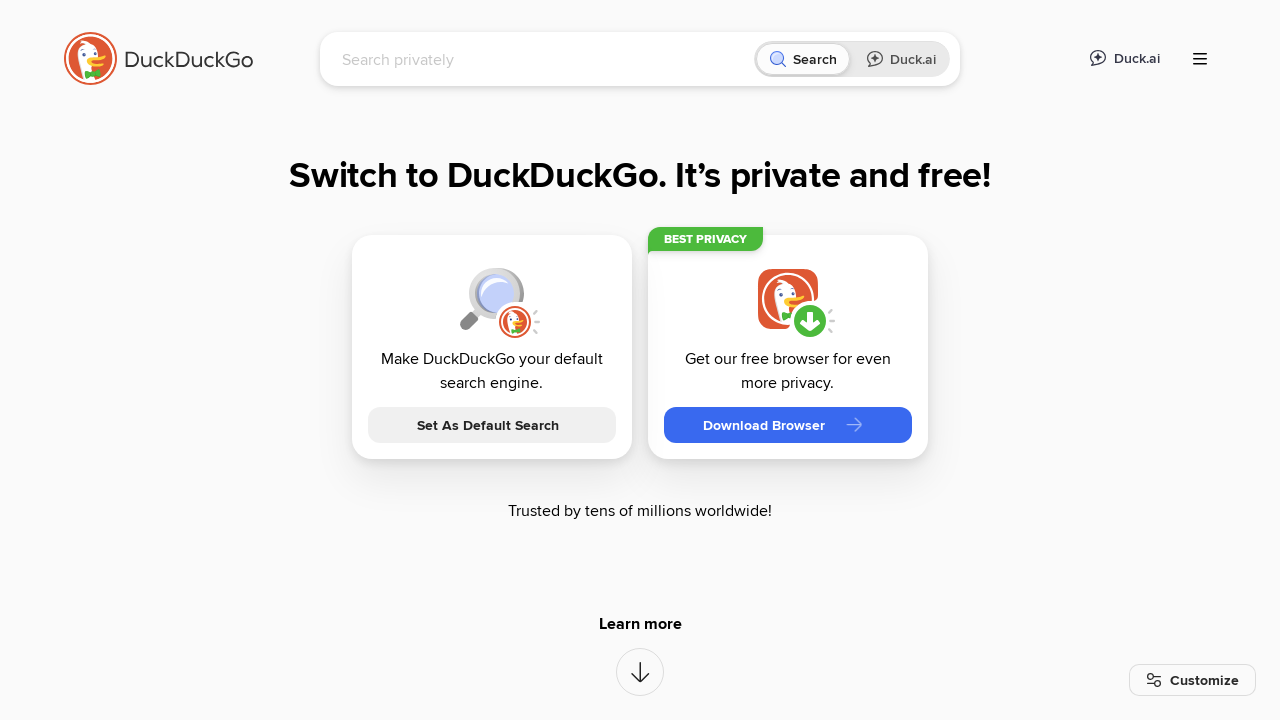

Navigated to DuckDuckGo homepage
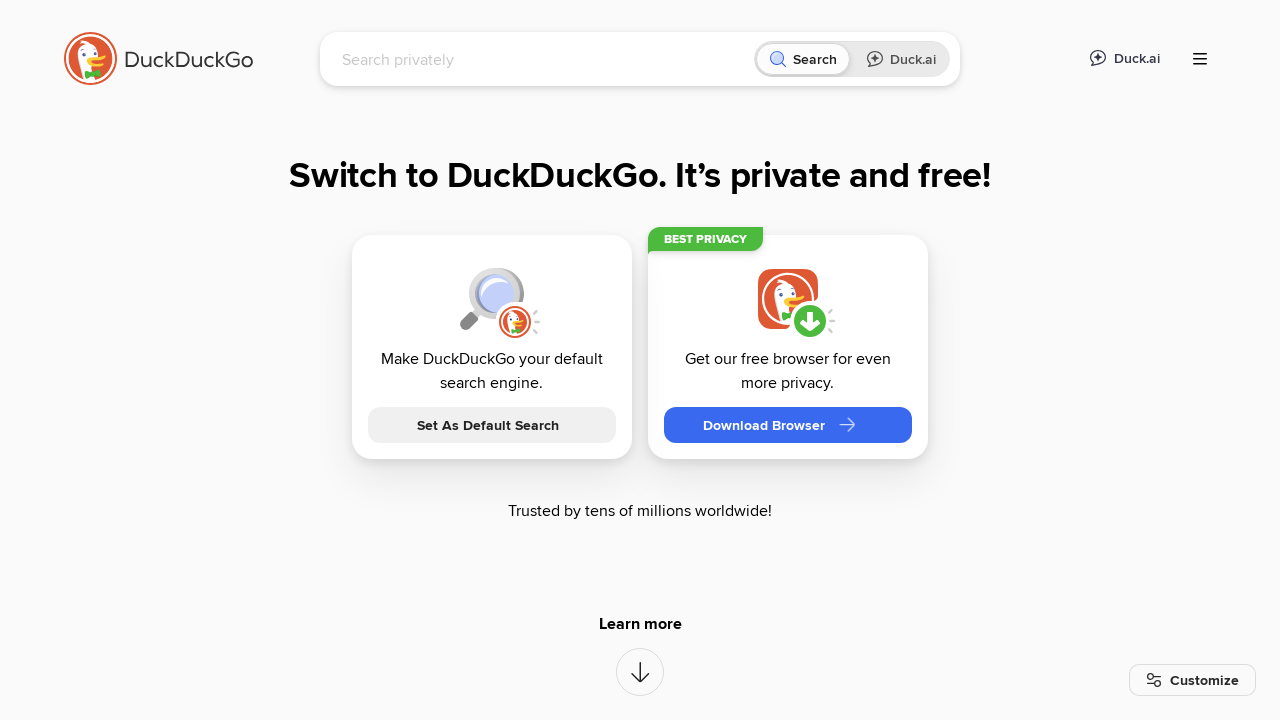

Verified that non-existent element is not present on the page
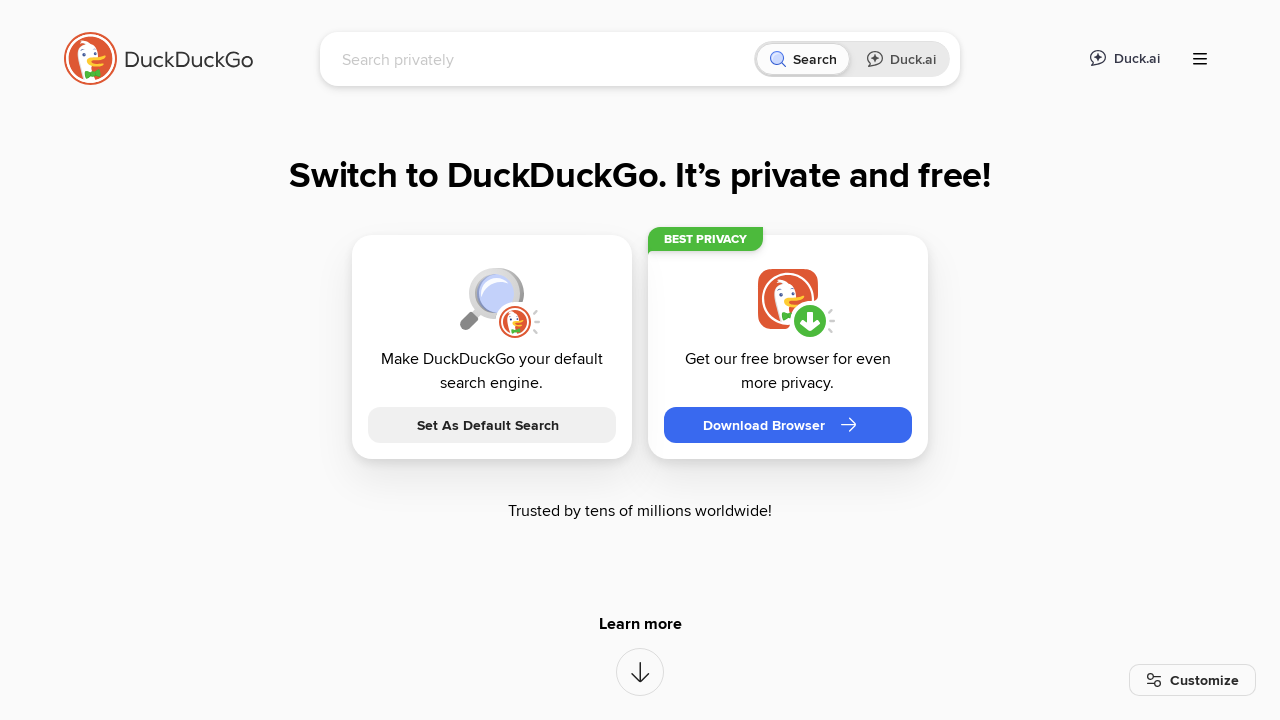

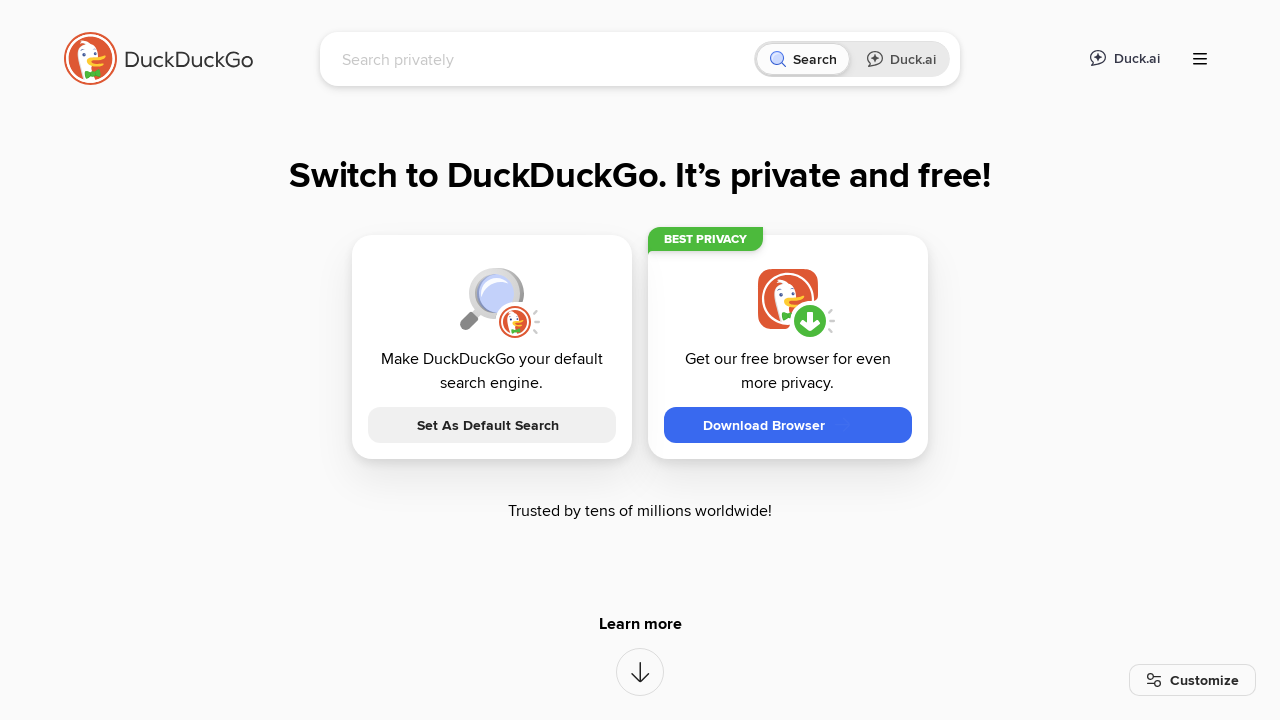